Tests web element commands on a practice form by filling in the first name field and retrieving the placeholder attribute of the mobile number field

Starting URL: https://demoqa.com/automation-practice-form

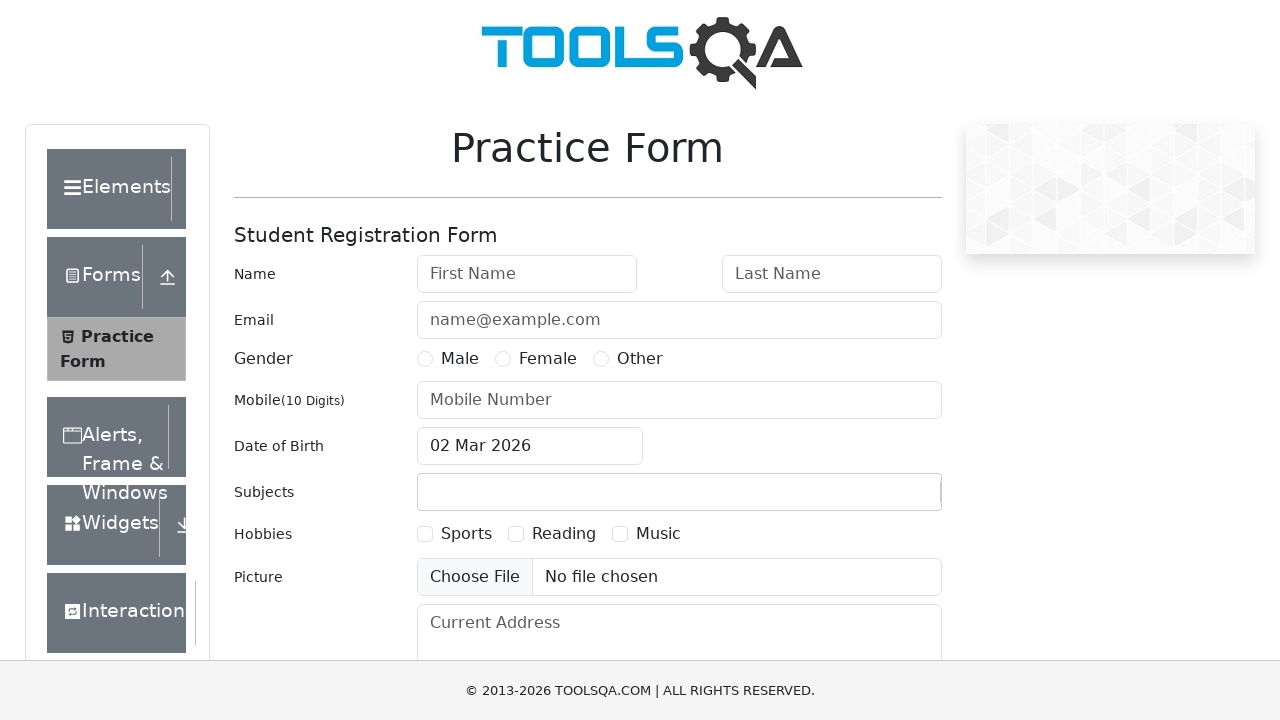

Located the first name field element
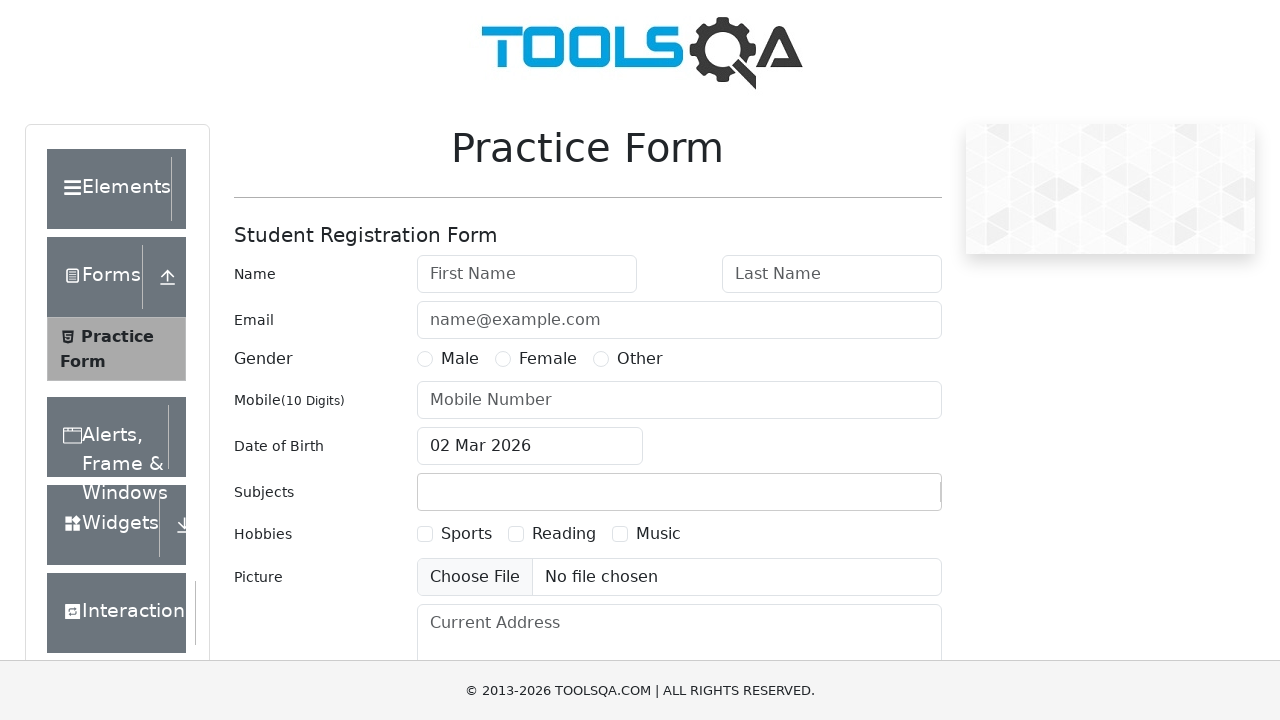

Verified that the first name field is visible
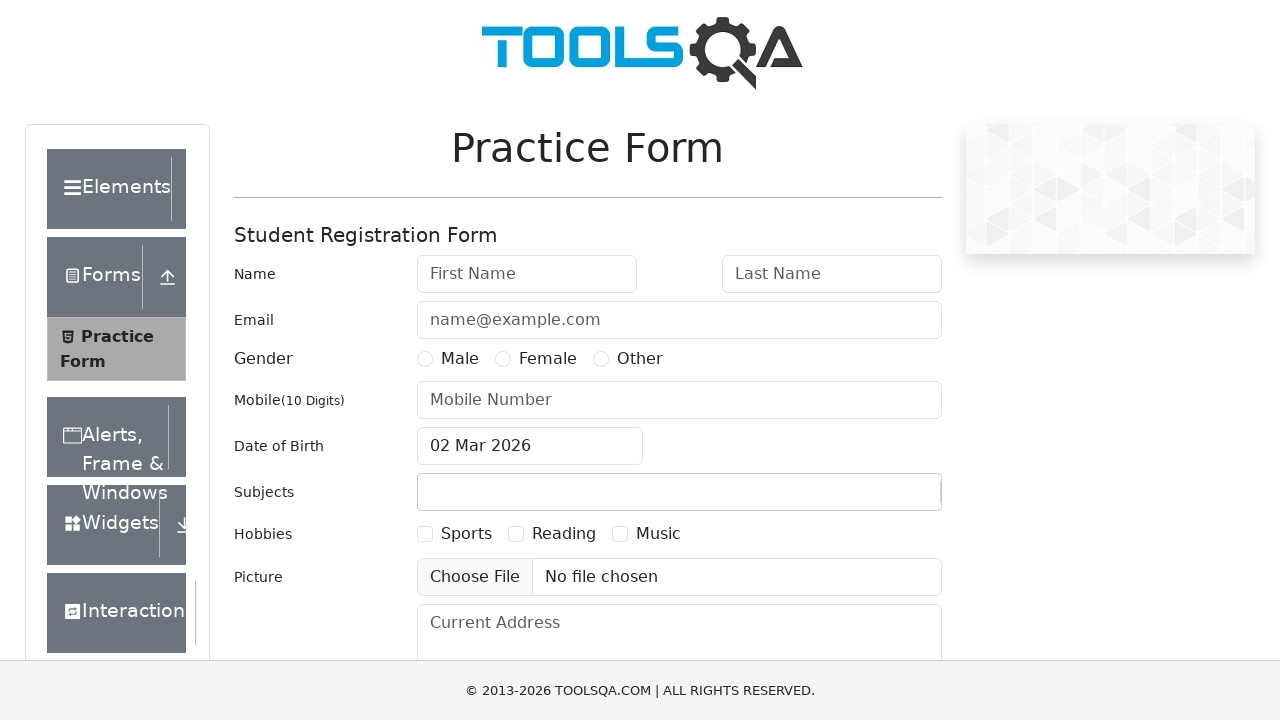

Filled the first name field with 'niaz' on #firstName
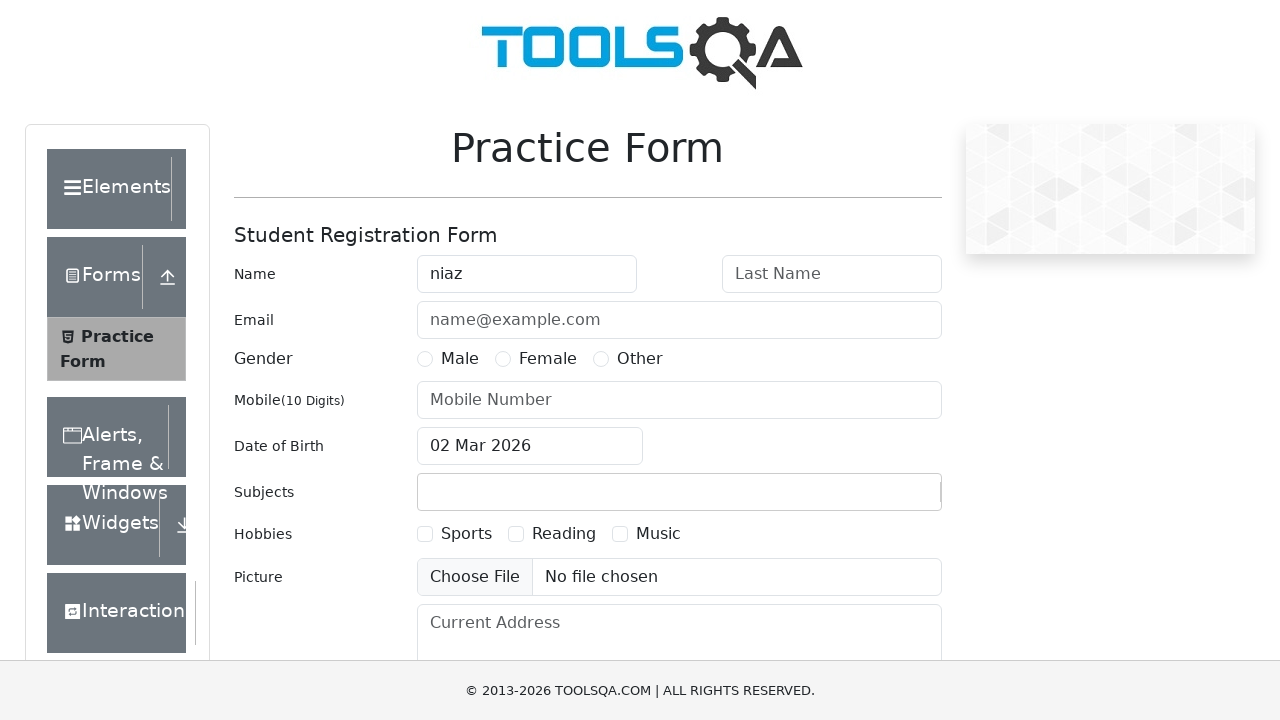

Retrieved placeholder attribute from mobile number field: 'Mobile Number'
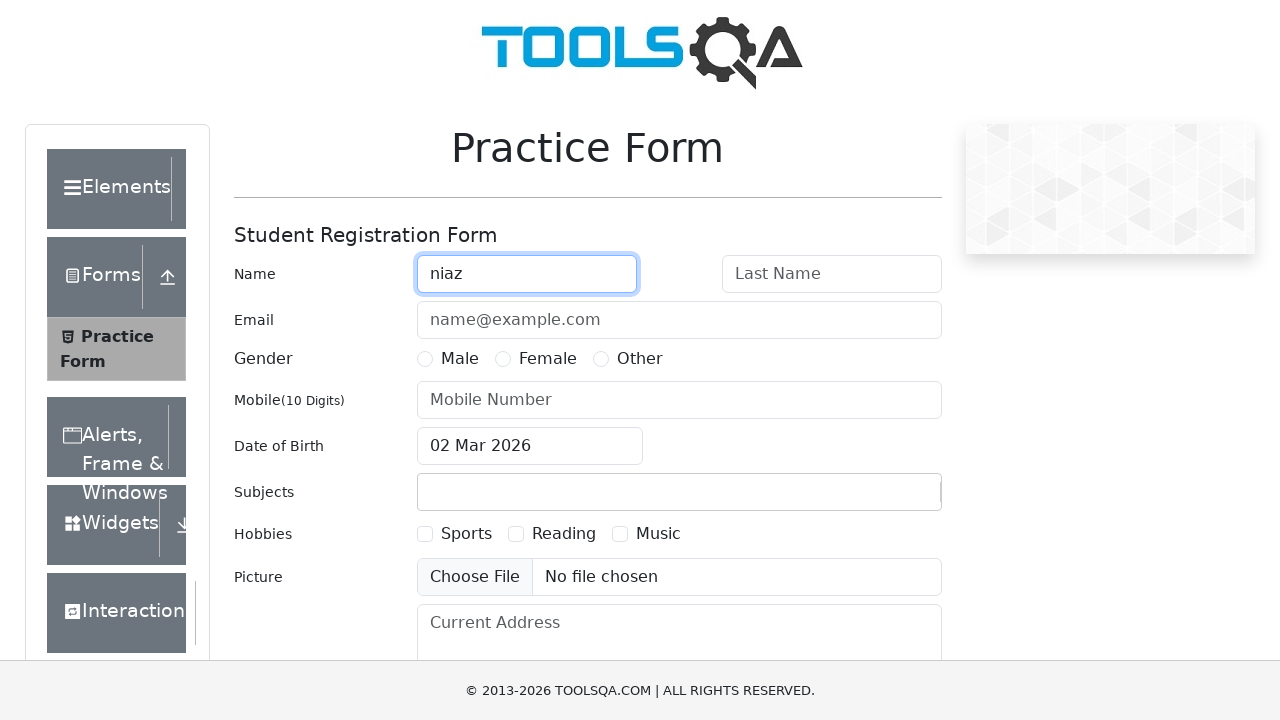

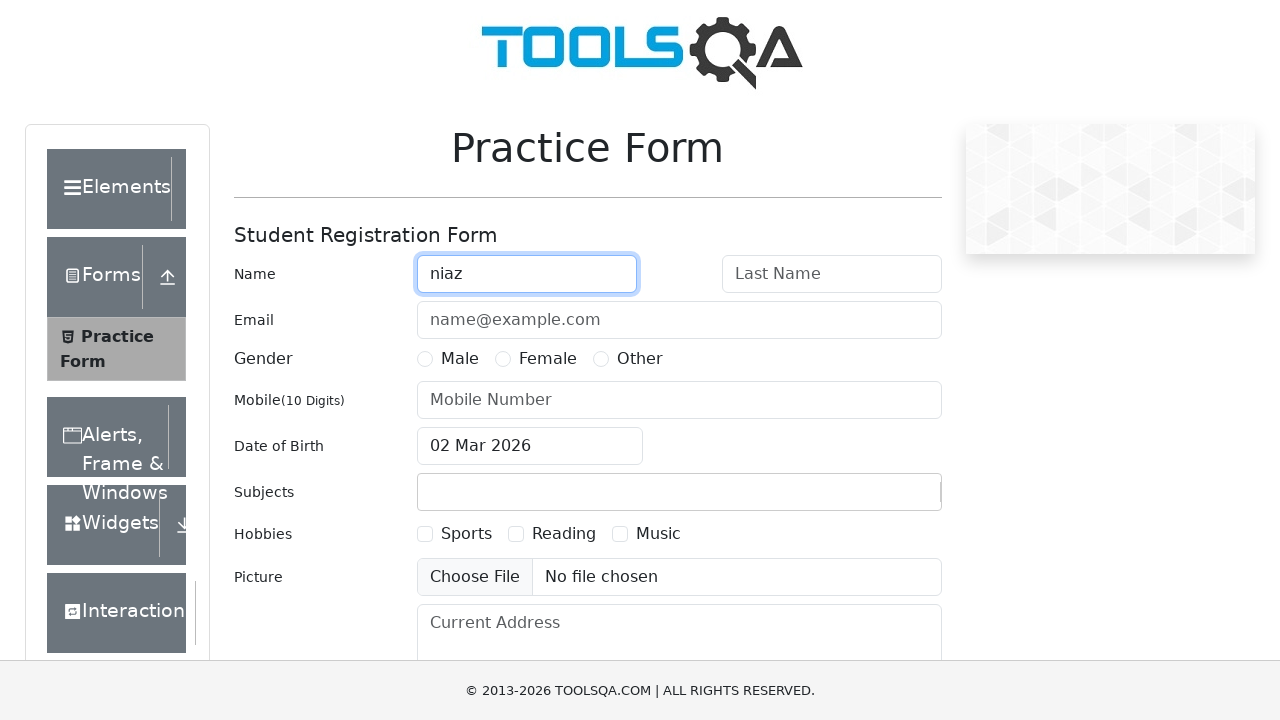